Tests drag and drop functionality by dragging an element from one location and dropping it onto another element within an iframe

Starting URL: https://jqueryui.com/droppable/

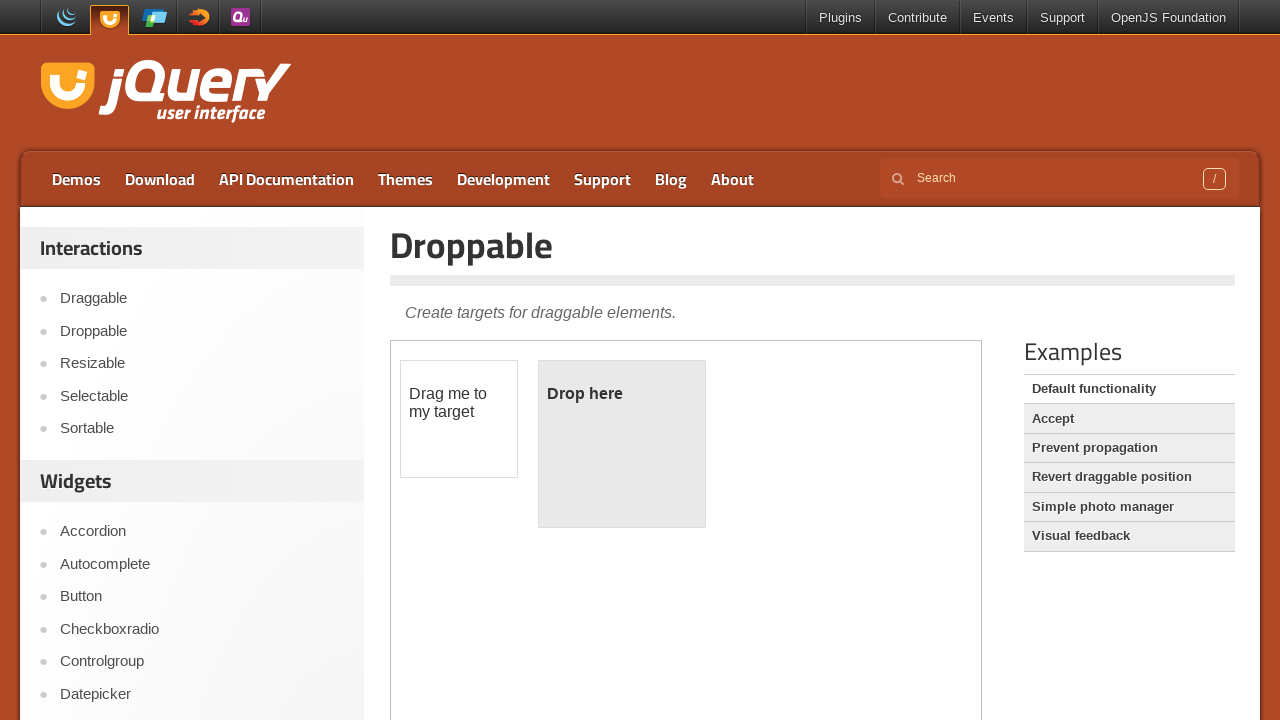

Located the iframe containing the drag and drop demo
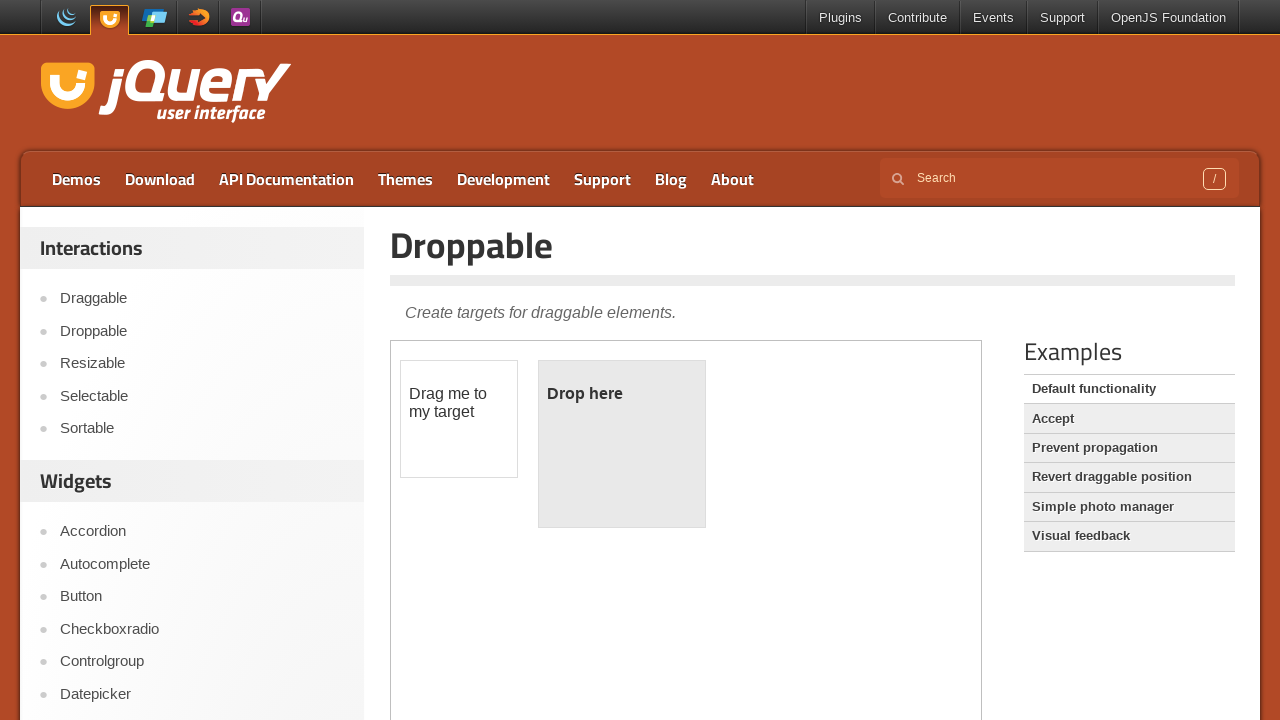

Located the draggable element
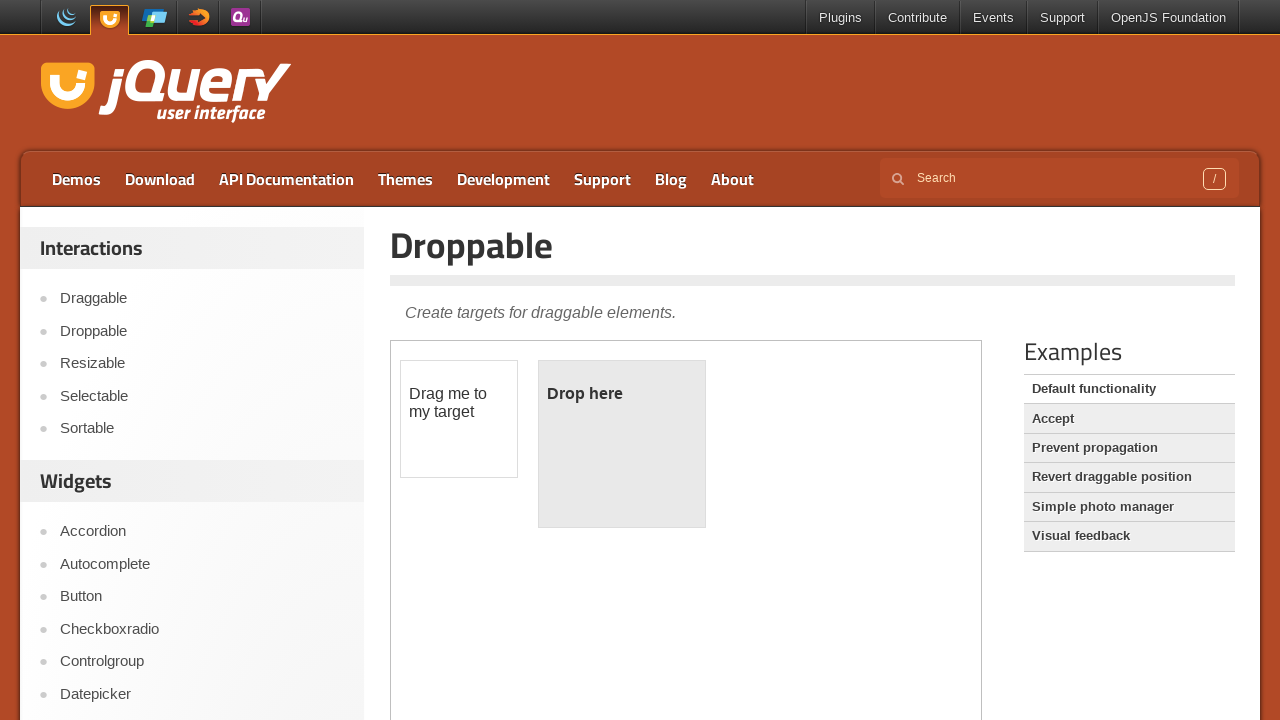

Located the droppable element
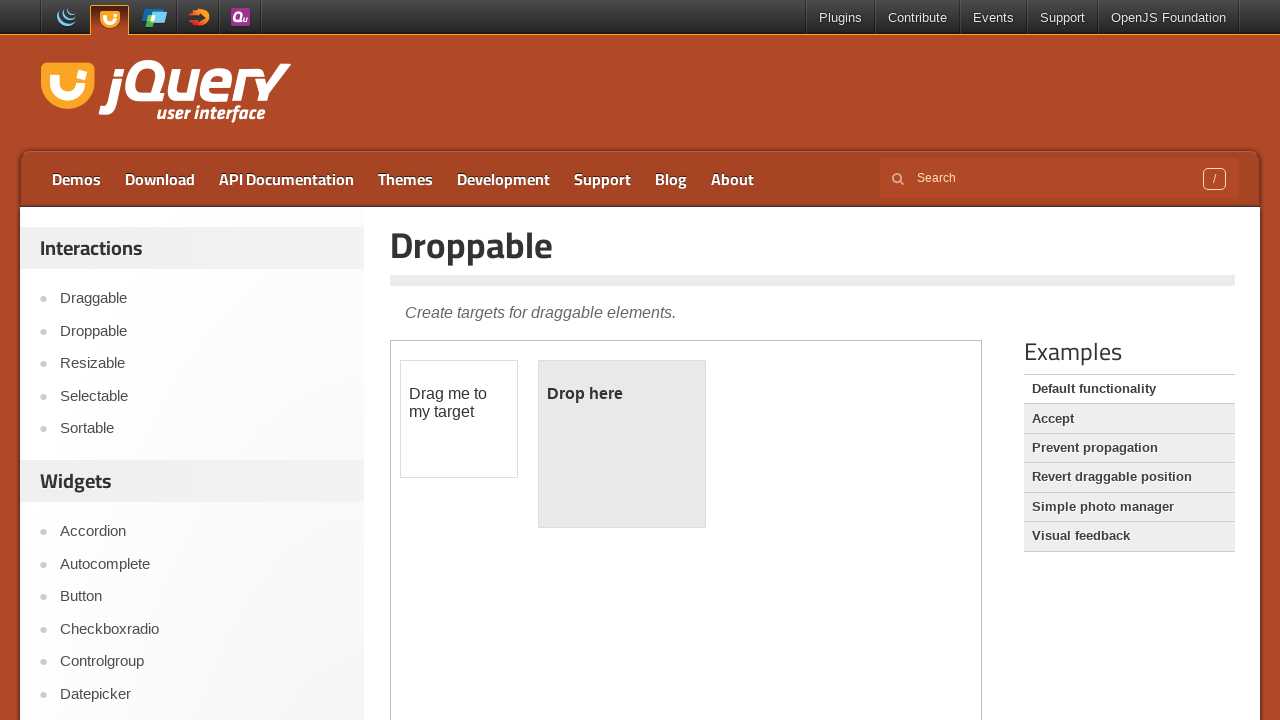

Dragged the draggable element and dropped it onto the droppable element at (622, 444)
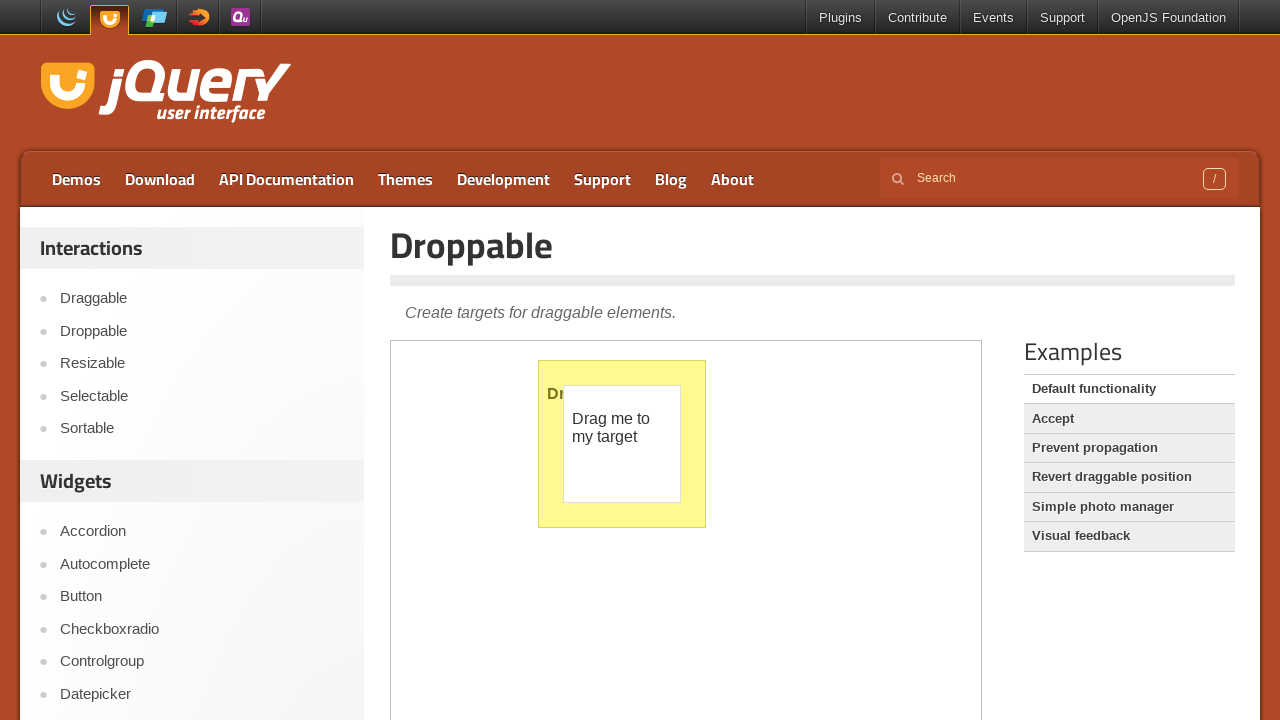

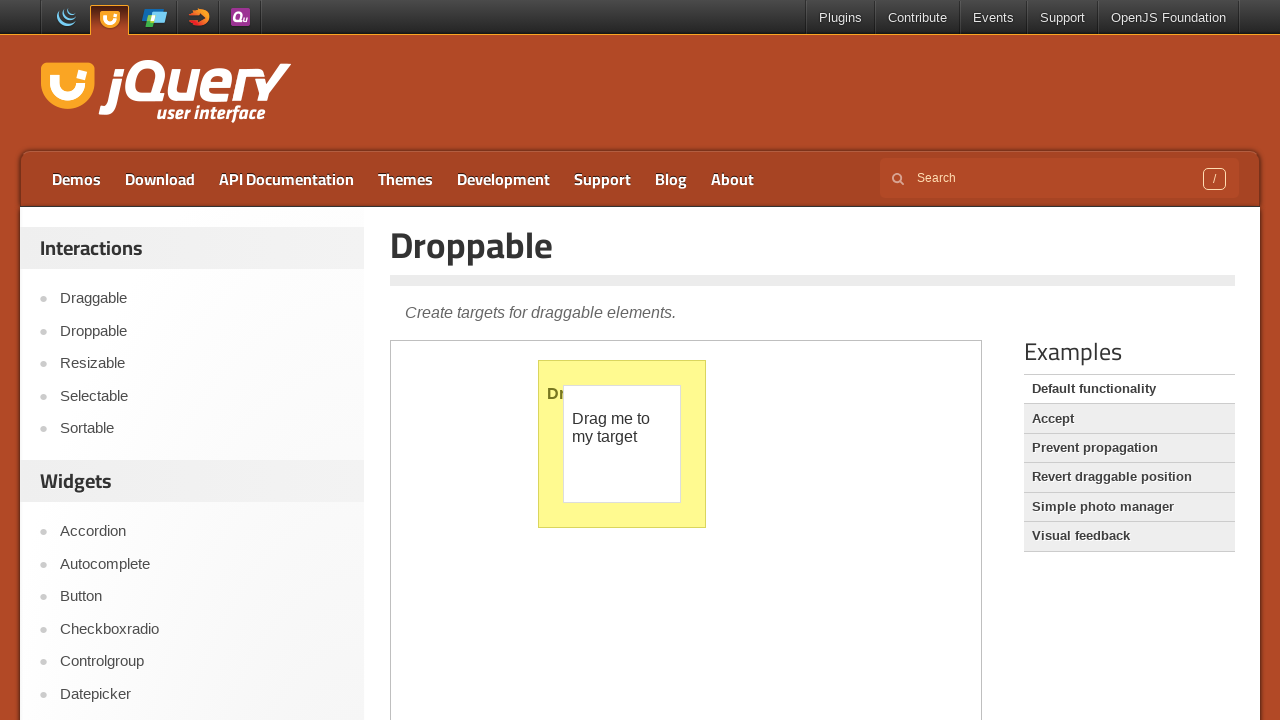